Tests keyboard input events by pressing keys and performing keyboard shortcuts (Ctrl+A, Ctrl+C) on an input events testing page

Starting URL: https://v1.training-support.net/selenium/input-events

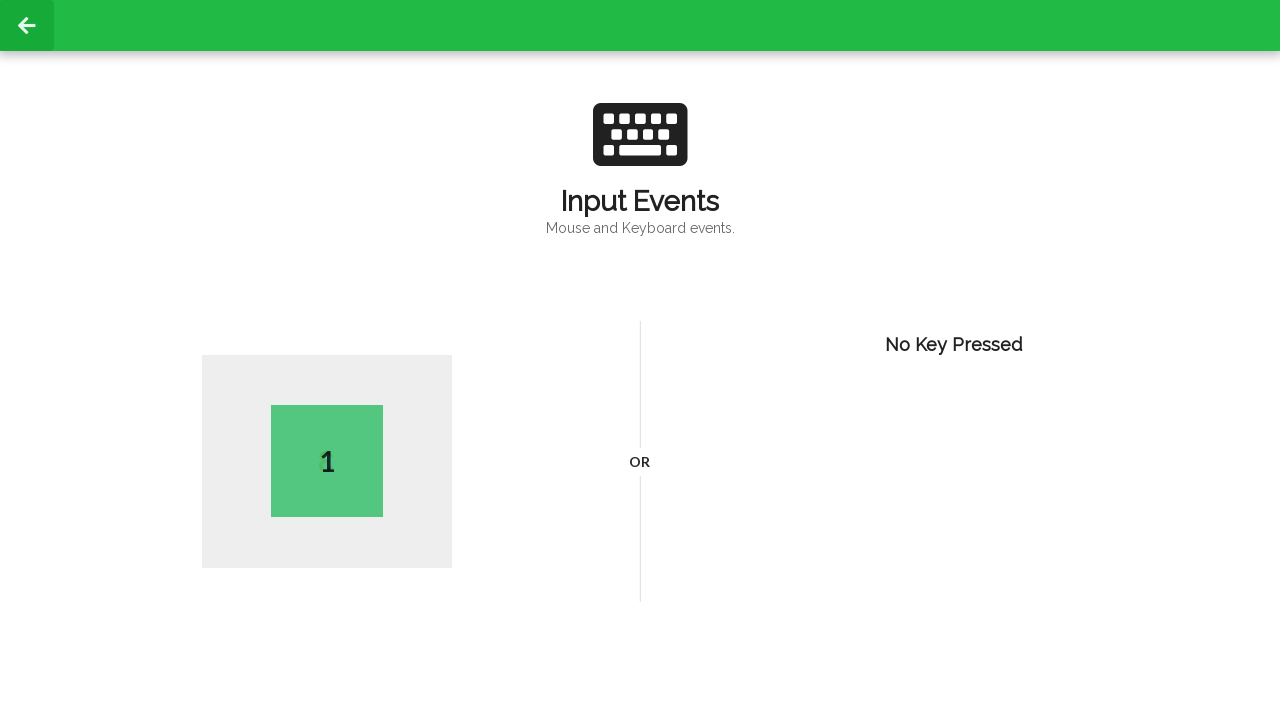

Pressed key 'A' (first name initial)
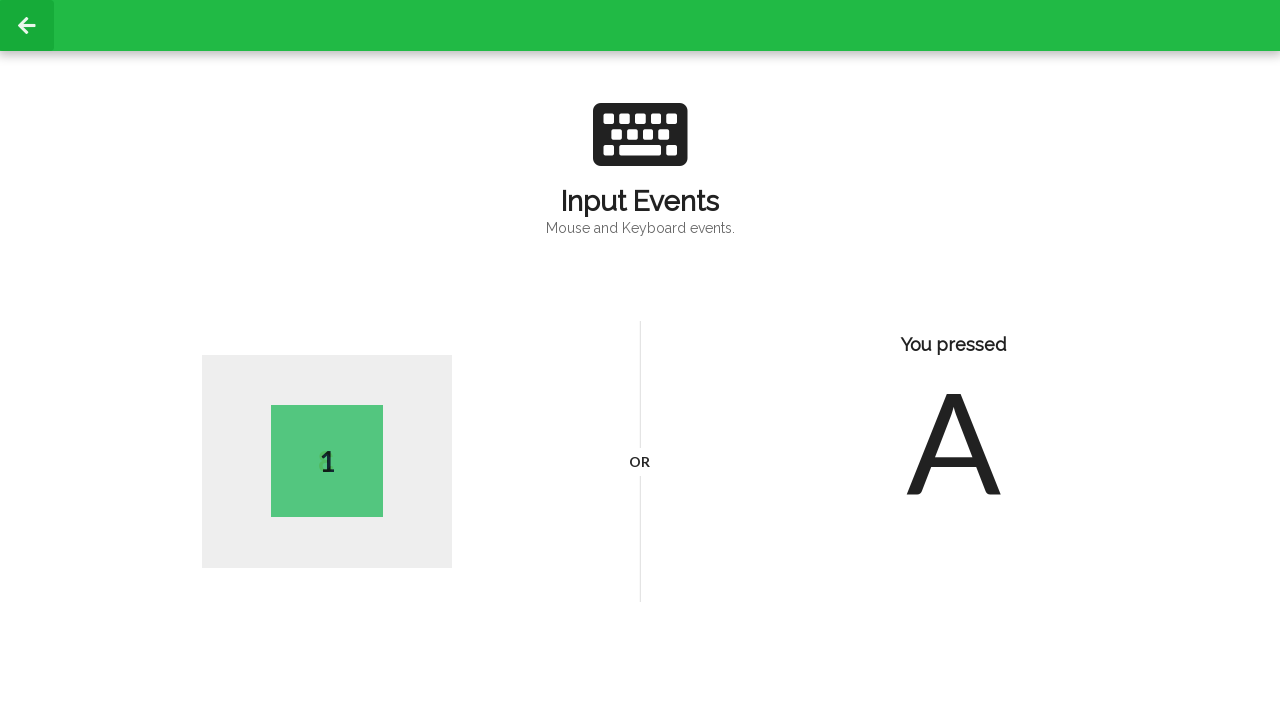

Pressed down Control key
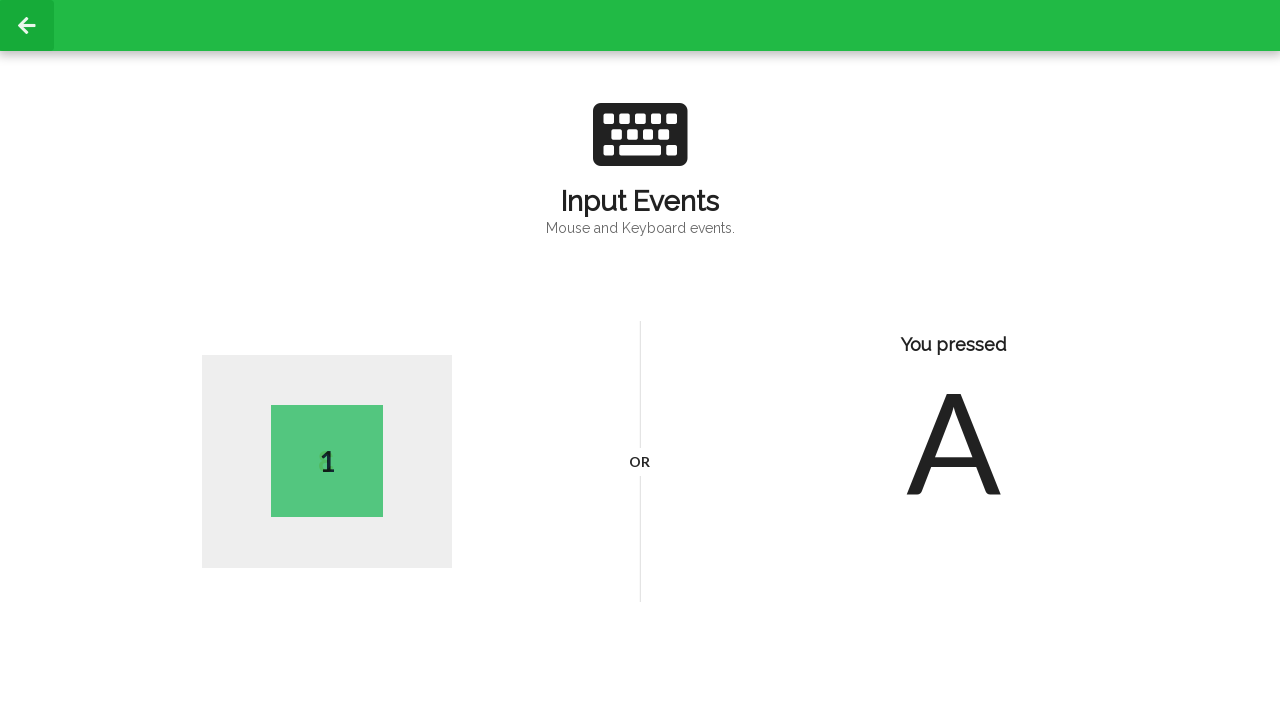

Pressed 'a' key while Control held (Ctrl+A select all)
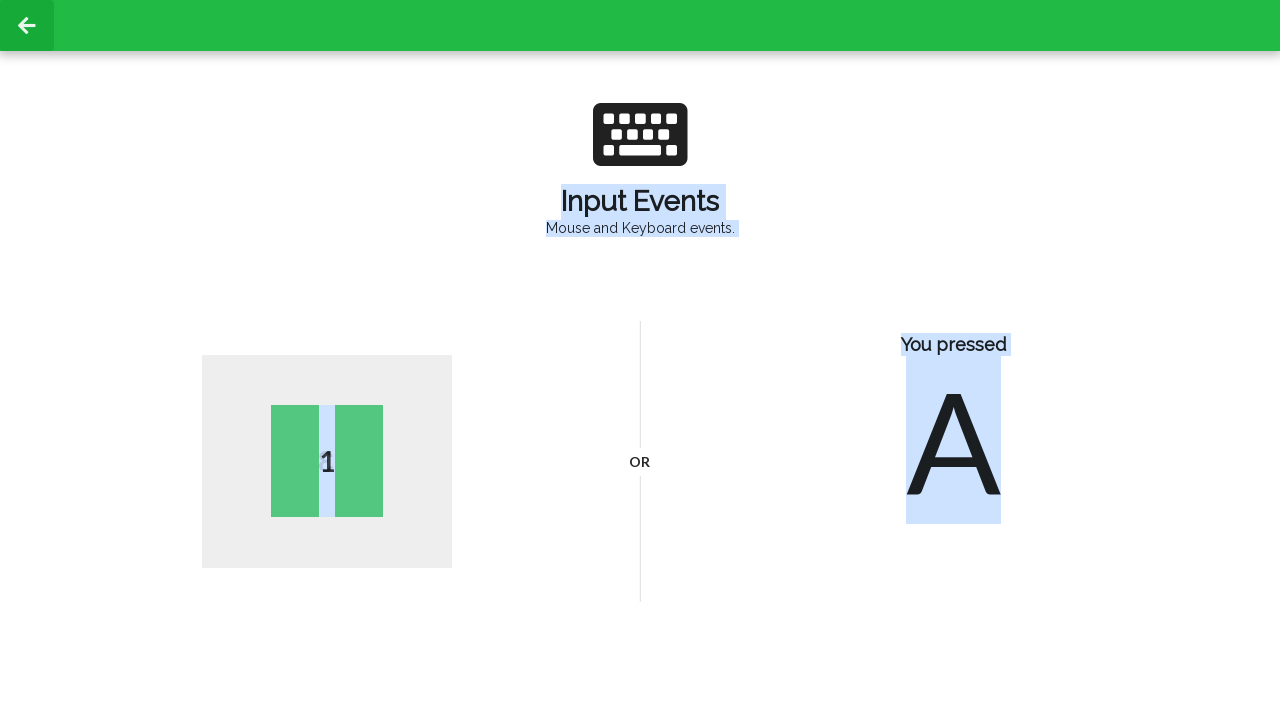

Pressed 'c' key while Control held (Ctrl+C copy)
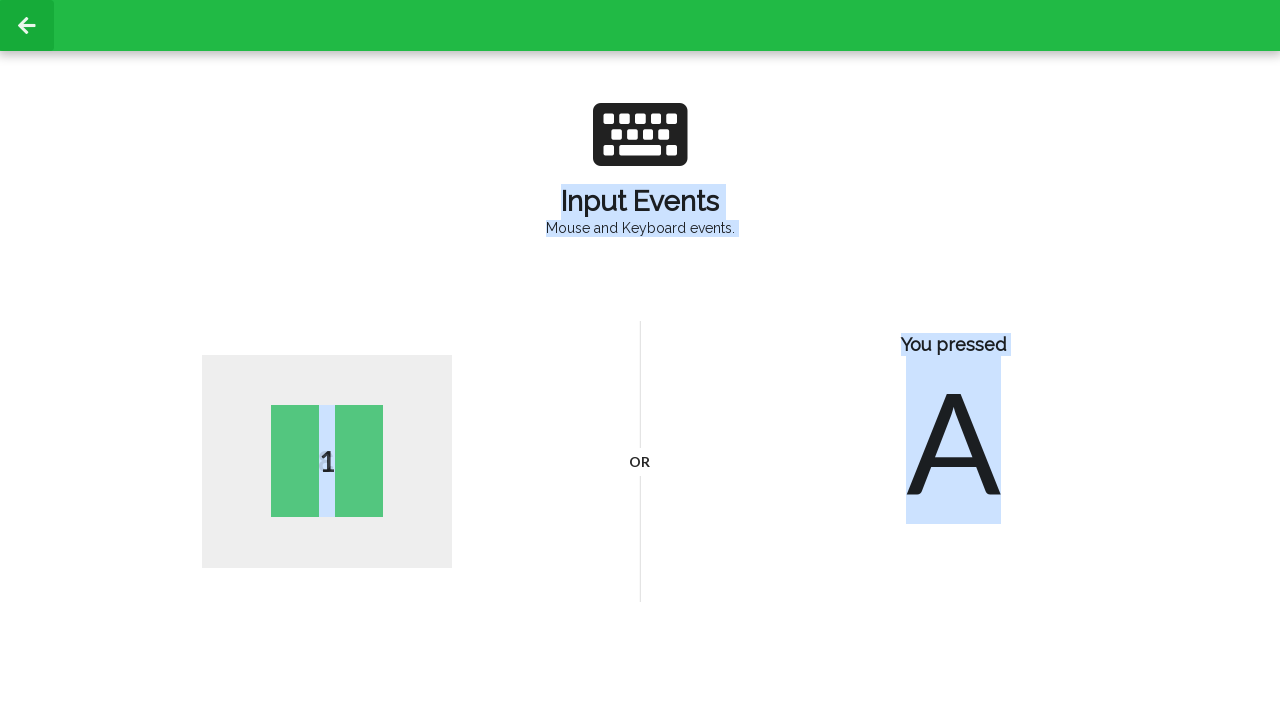

Released Control key
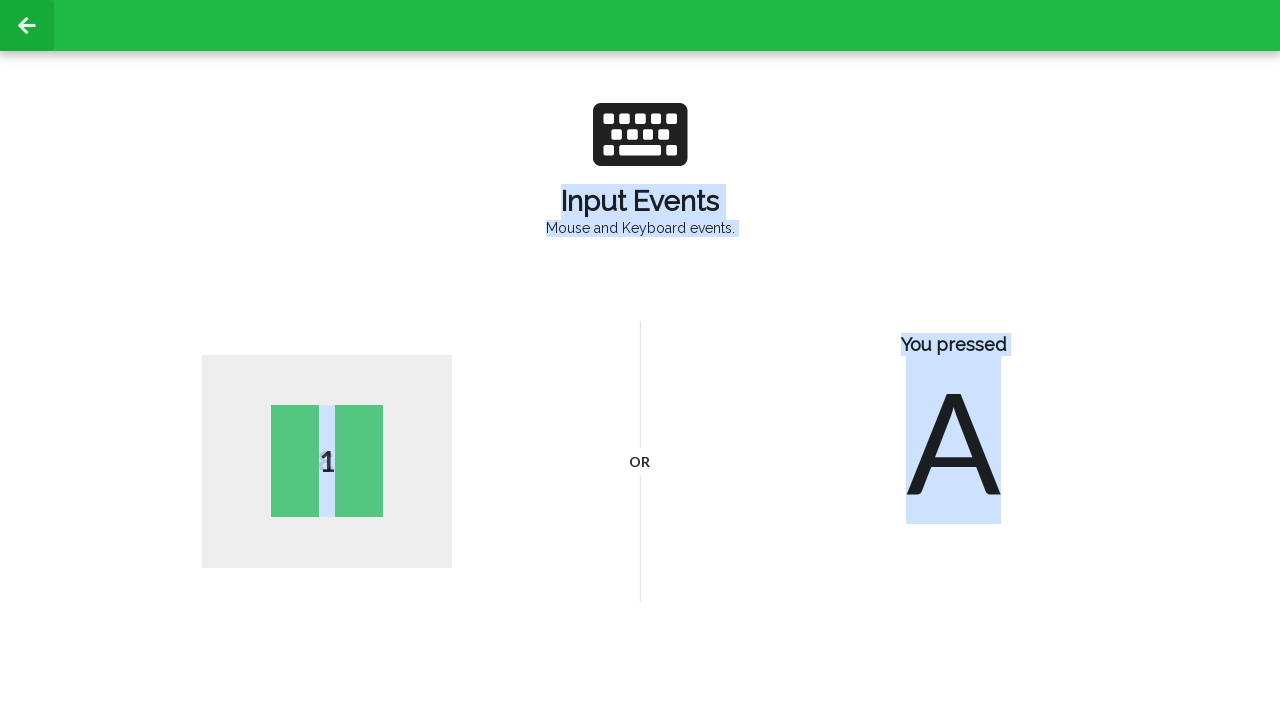

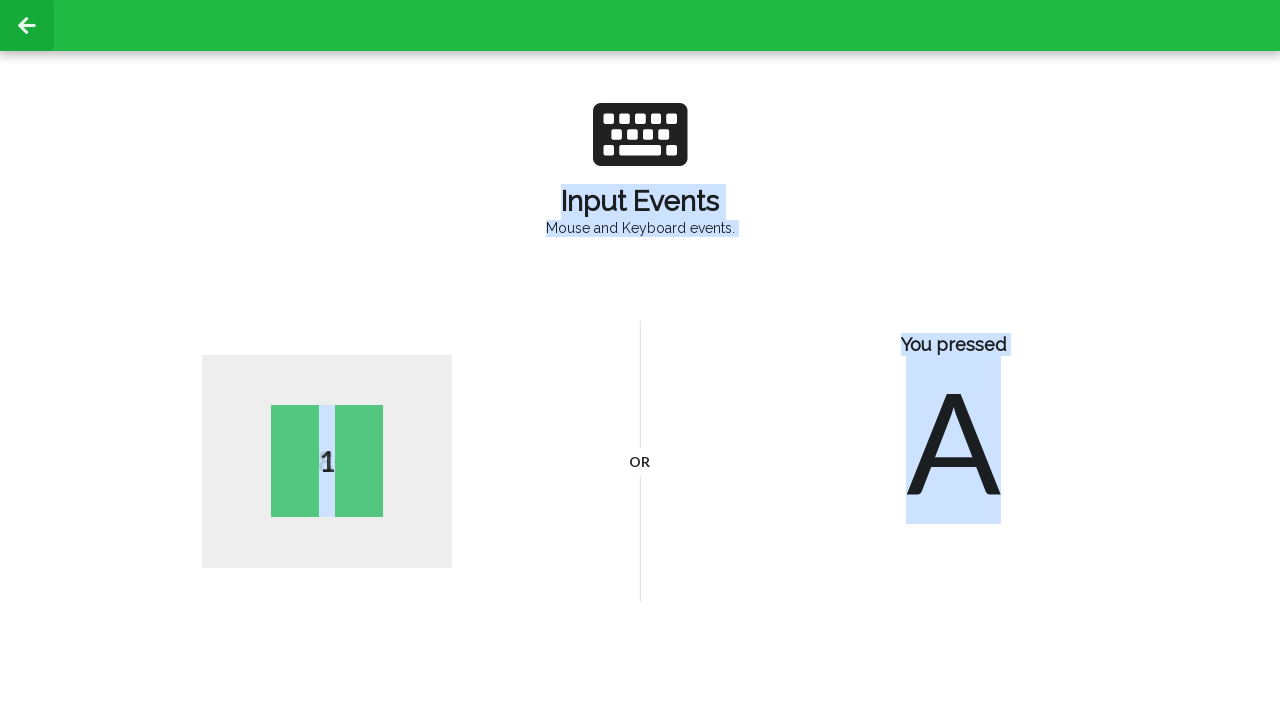